Tests file download functionality by navigating to a download page, clicking on a download link, and verifying the file downloads successfully.

Starting URL: http://the-internet.herokuapp.com/download

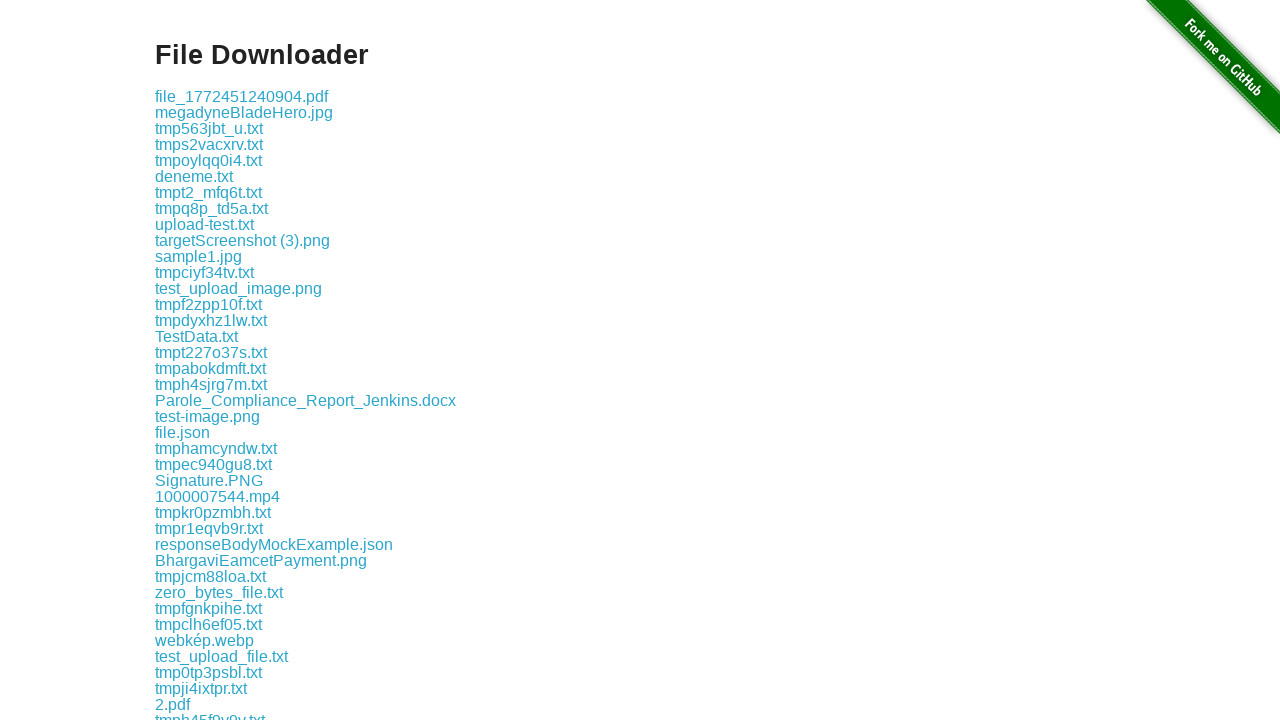

Download link element loaded on the page
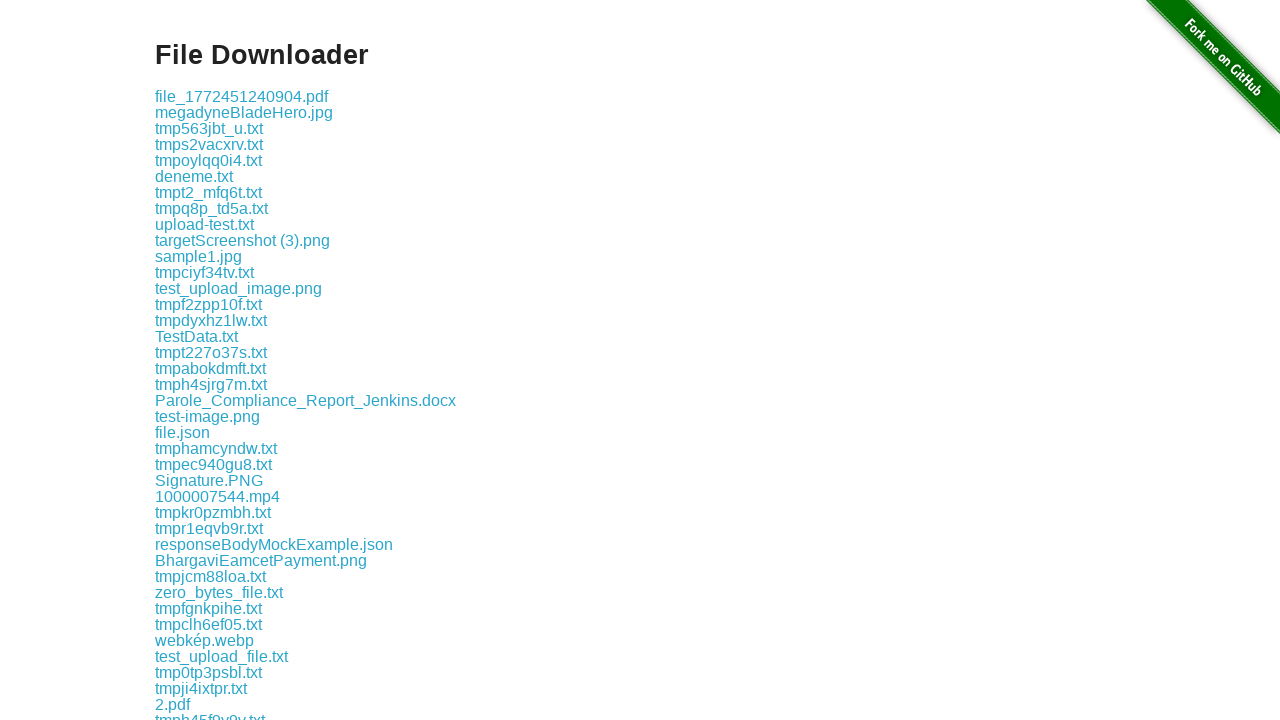

Clicked download link to initiate file download at (242, 96) on .example a
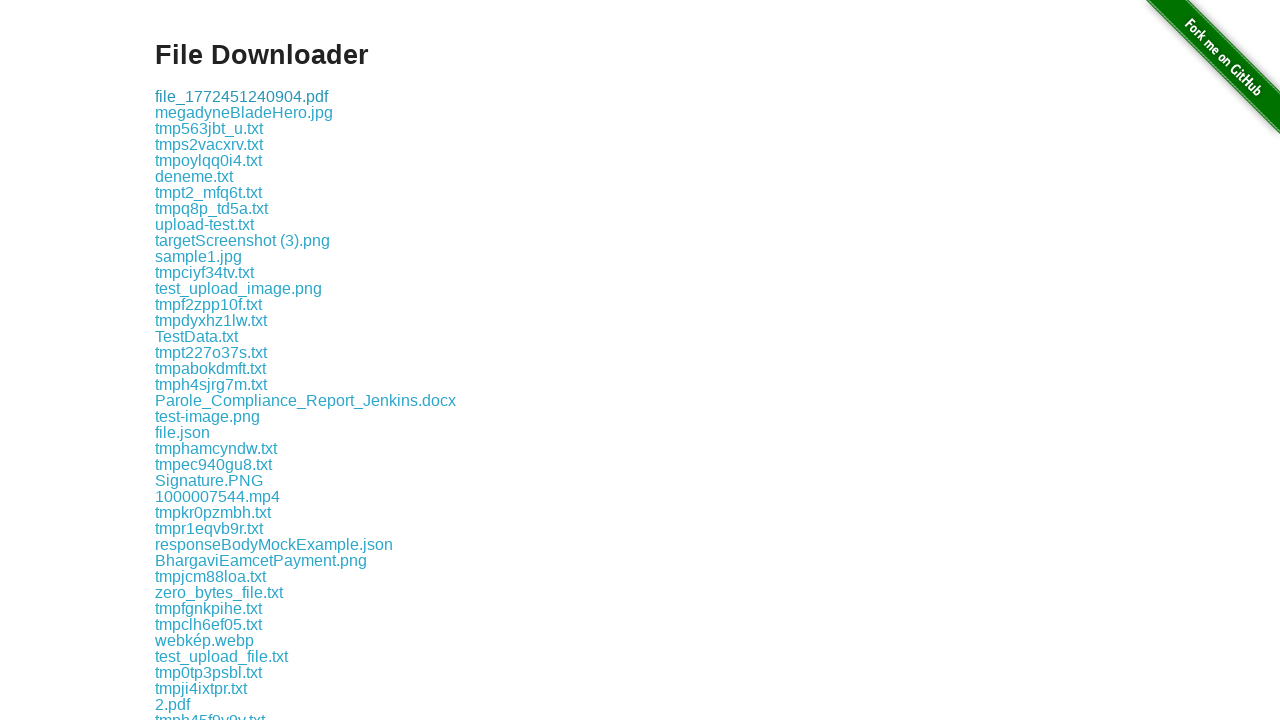

File download completed successfully
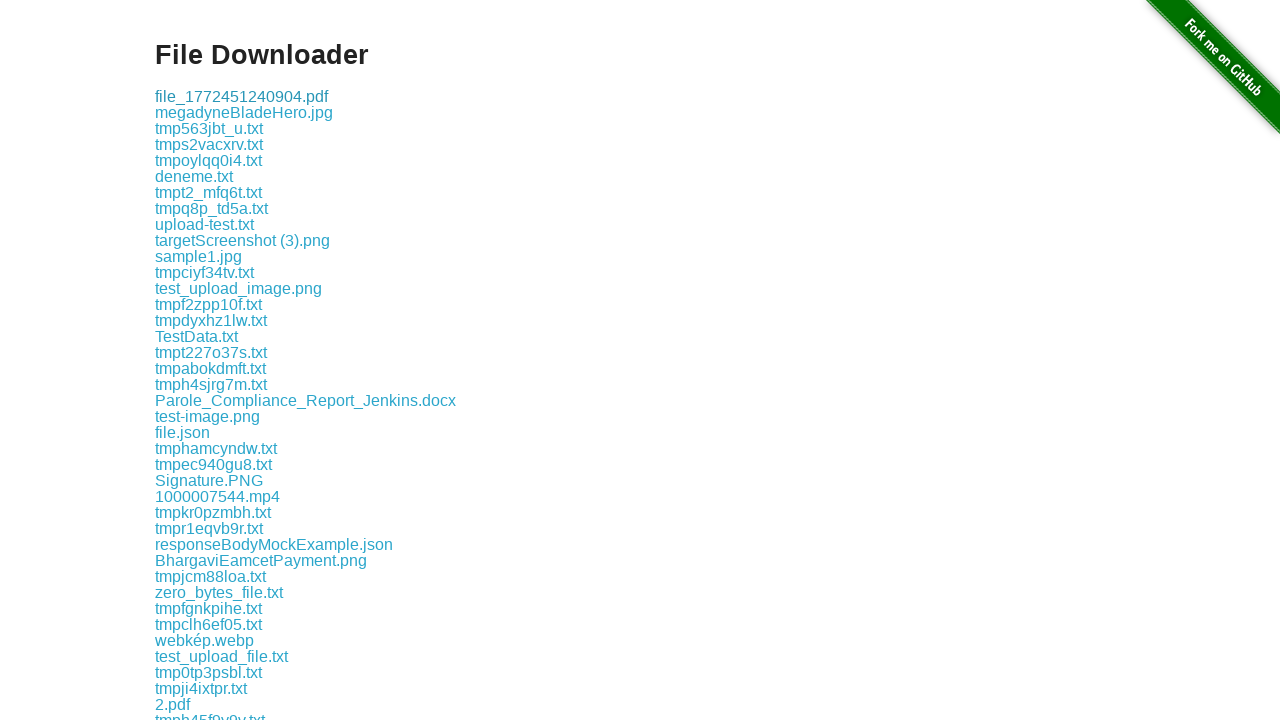

Verified downloaded file exists and has valid path
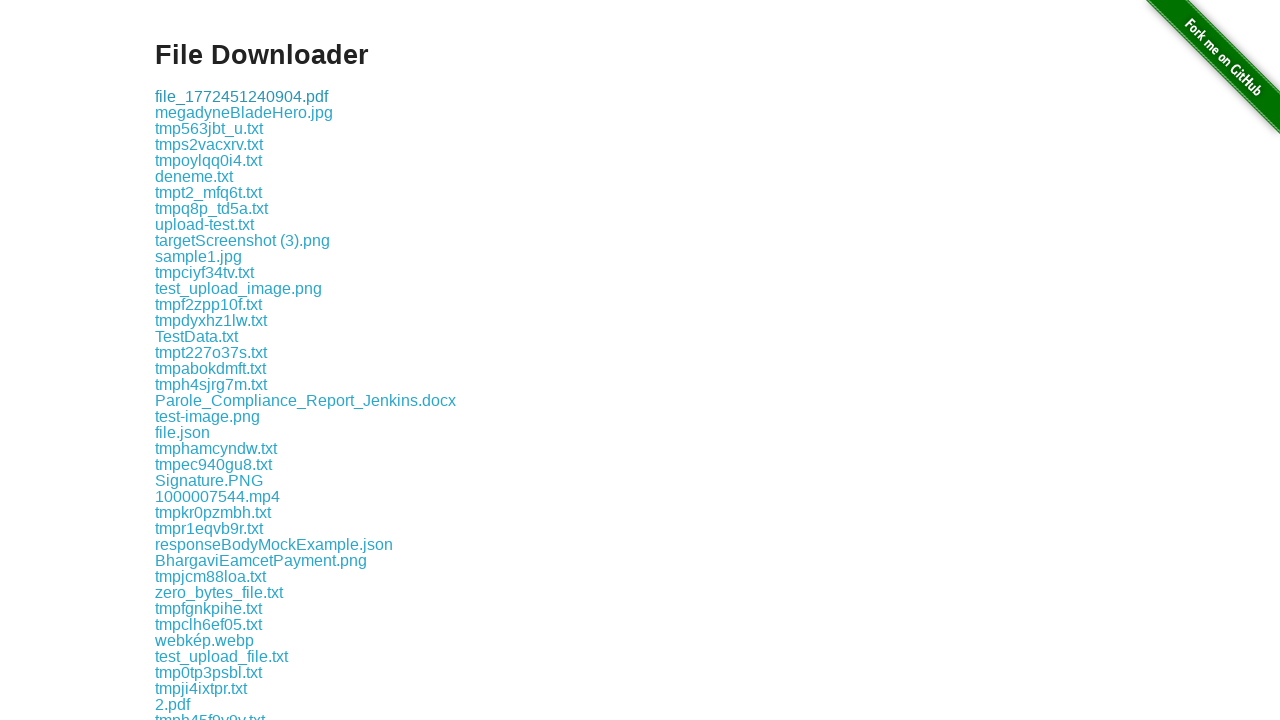

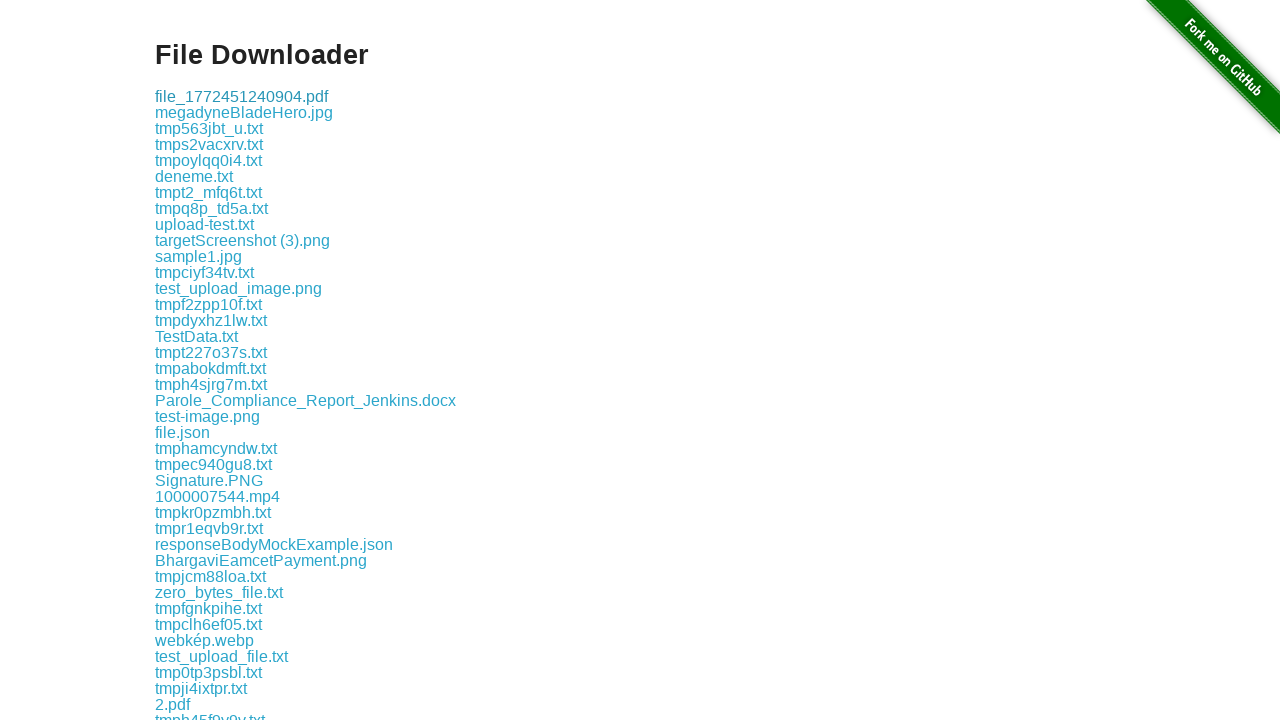